Tests sorting the Due column in ascending order on table2 using semantic class selectors instead of nth-child pseudo-classes

Starting URL: http://the-internet.herokuapp.com/tables

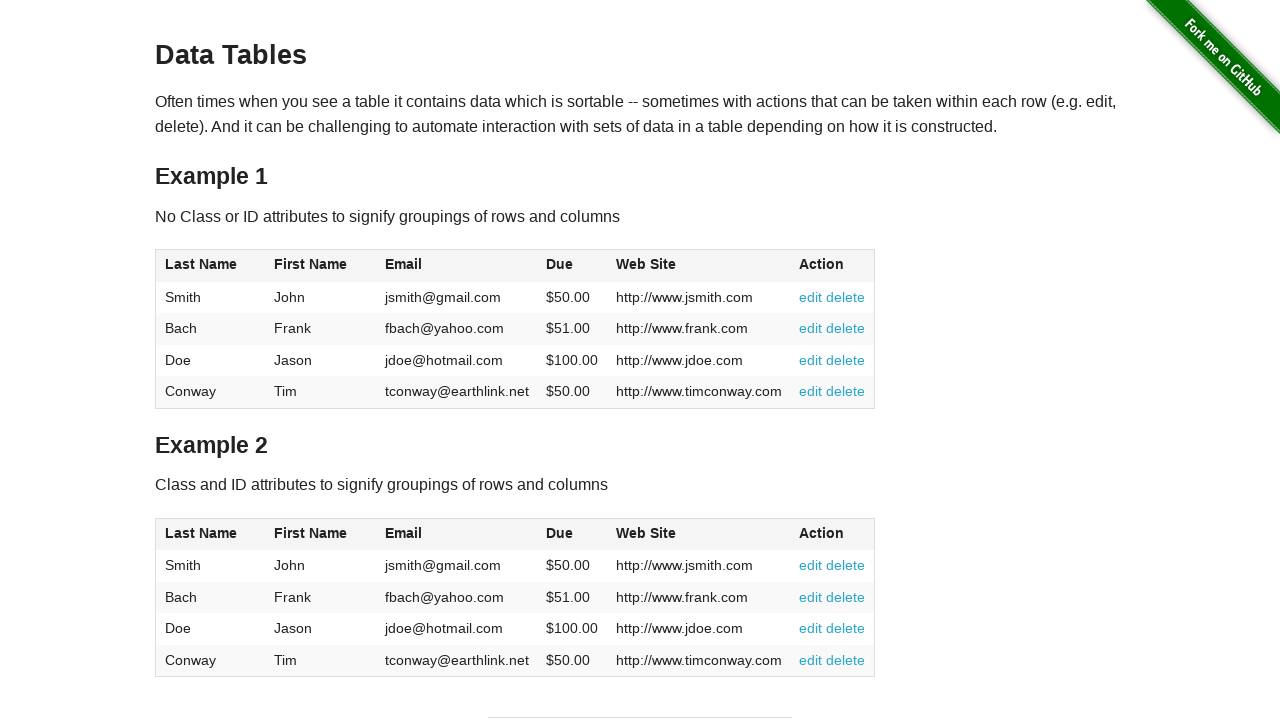

Waited for Due column header in table2 to be present
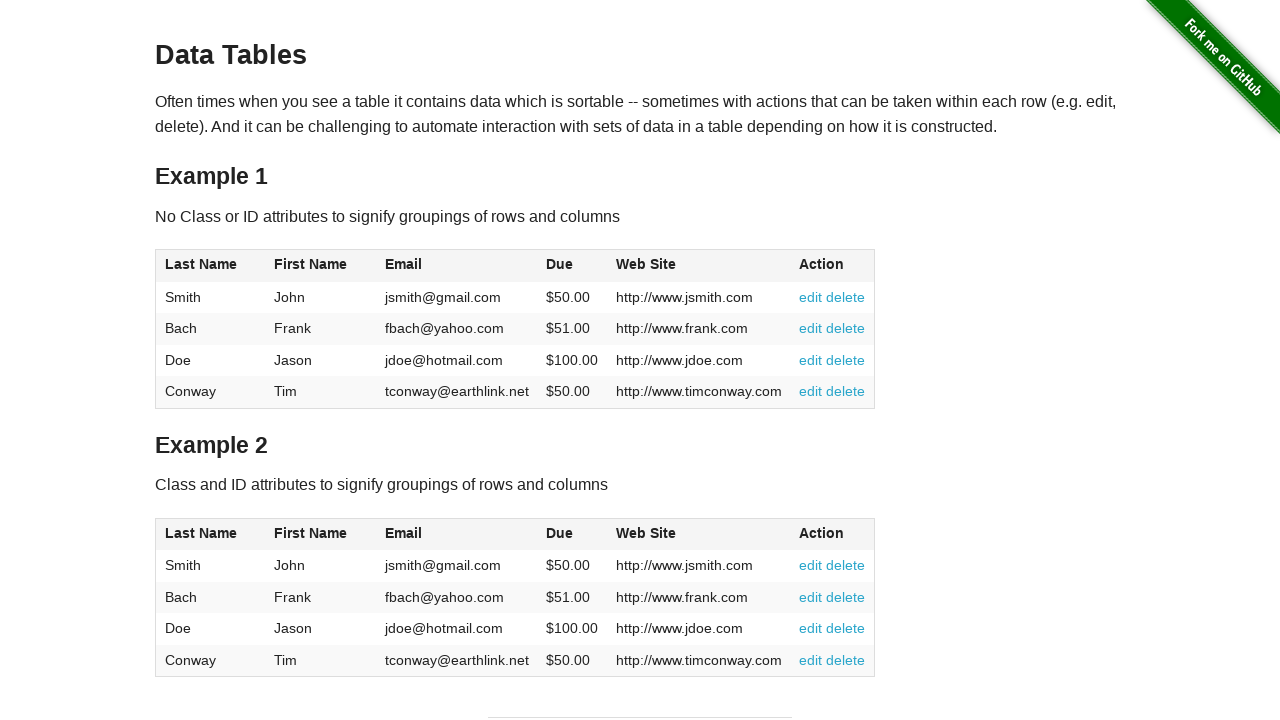

Clicked Due column header to sort in ascending order at (560, 533) on #table2 thead .dues
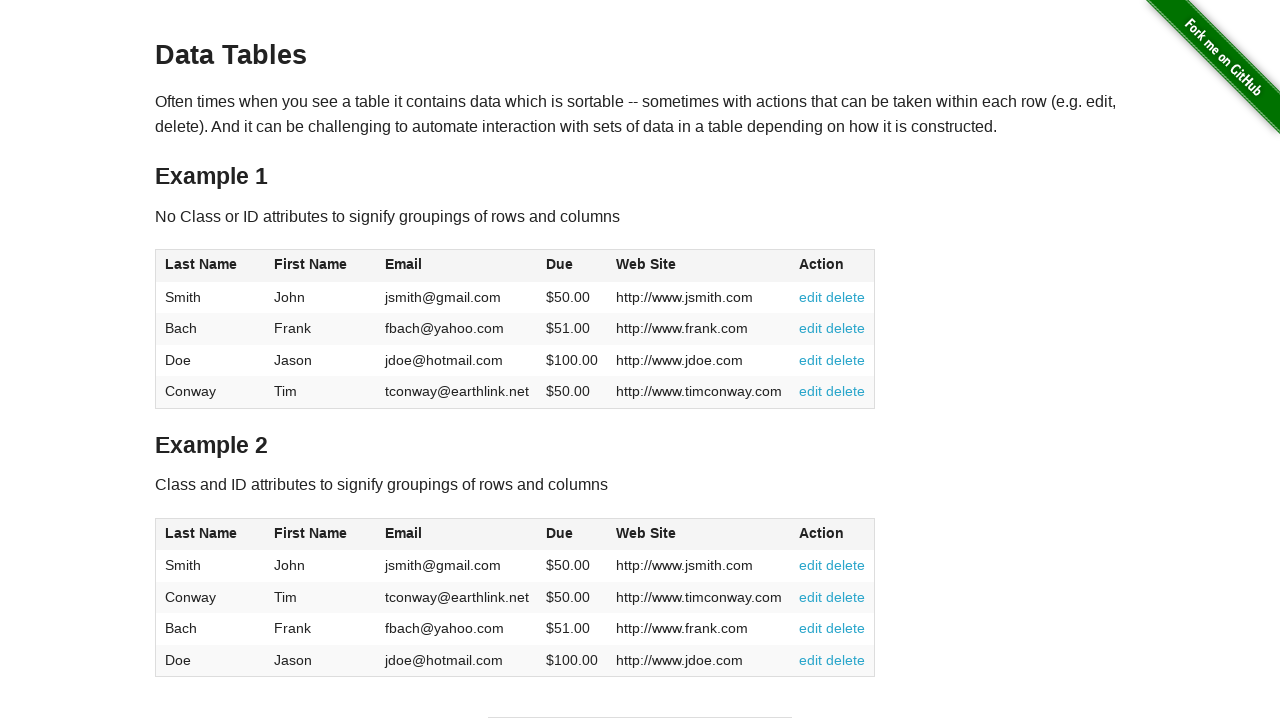

Waited for table2 to be sorted and displayed with Due column data
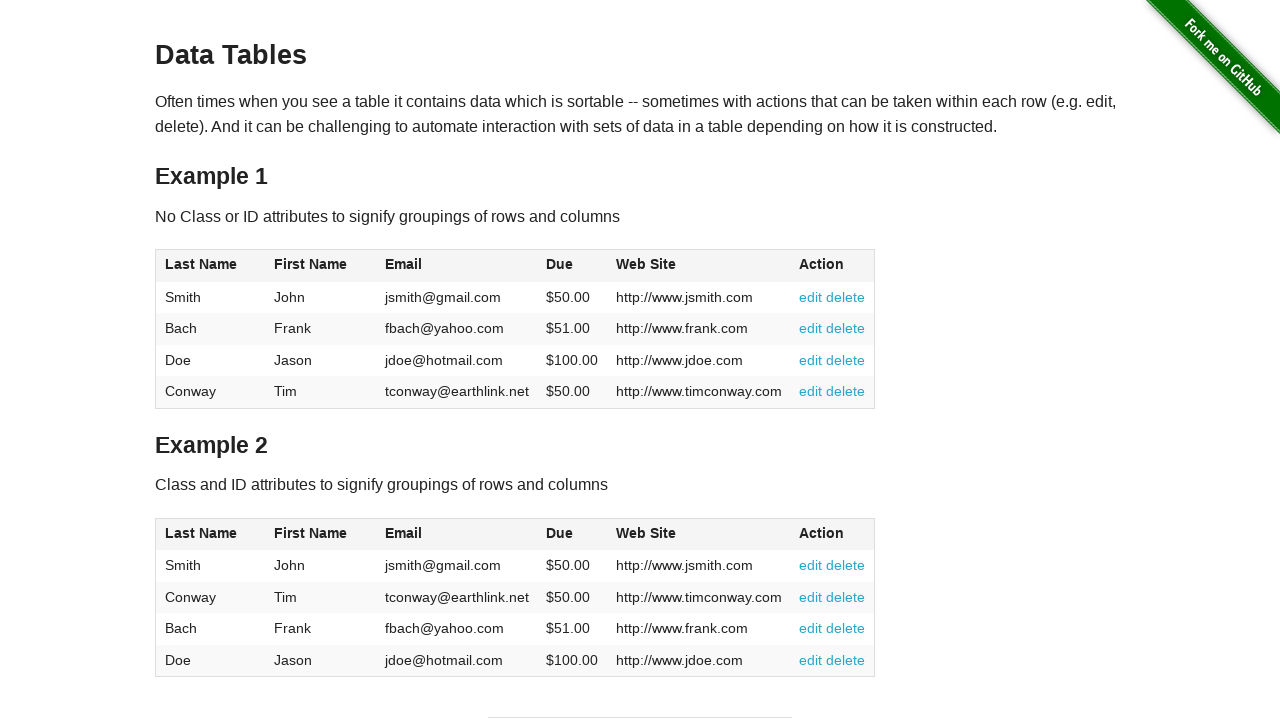

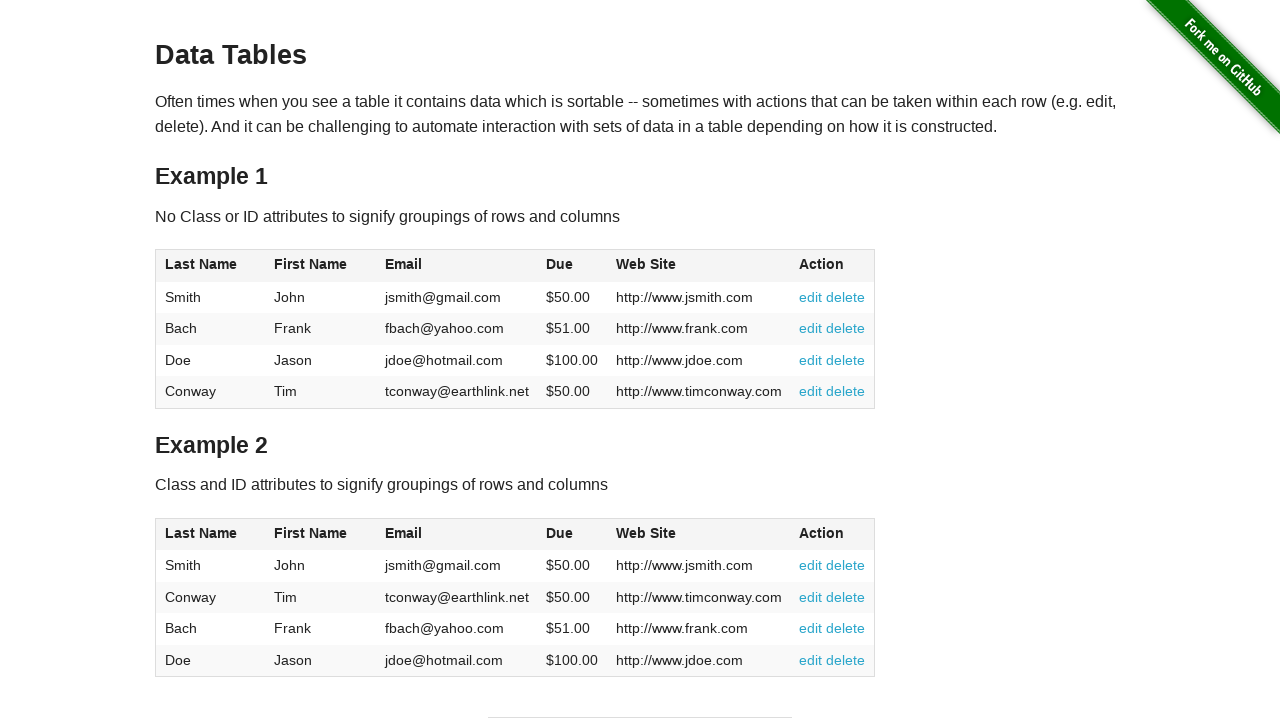